Tests various mouse interactions on jQuery UI demo pages including slider manipulation, dragging elements, double-clicking navigation links, and hovering over menu items across multiple iframes.

Starting URL: https://jqueryui.com/slider/

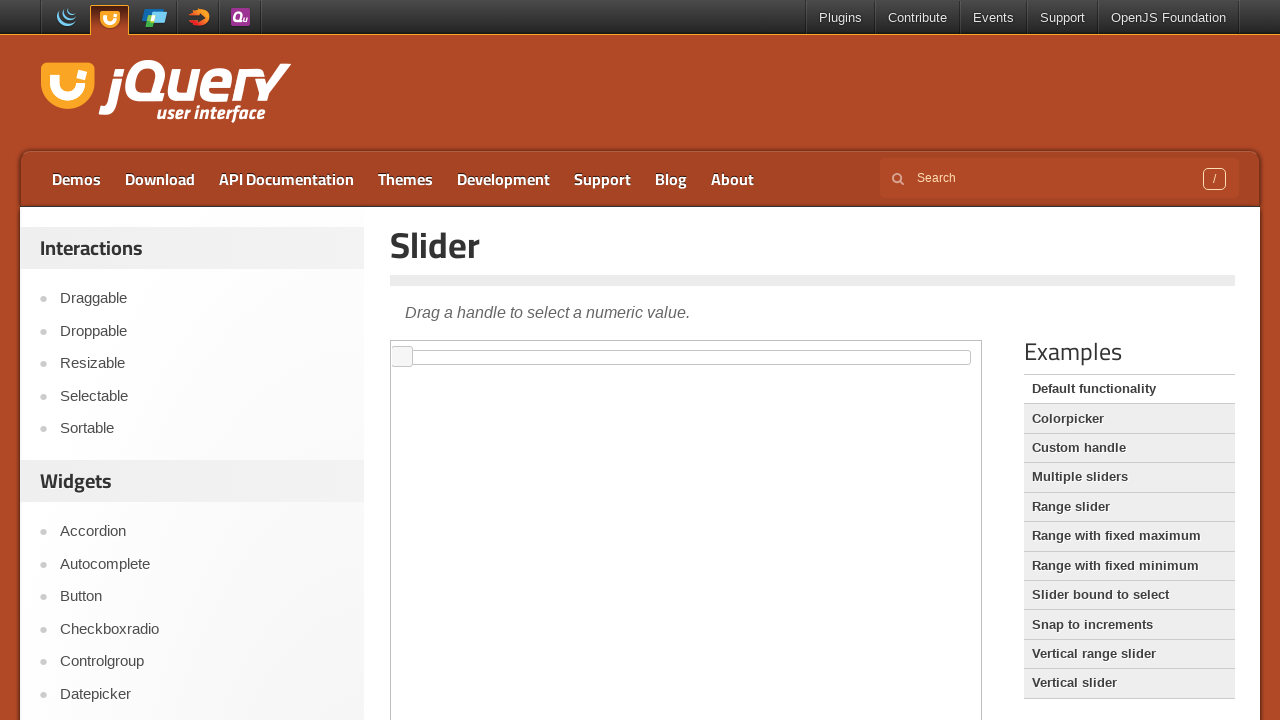

Located demo iframe for slider
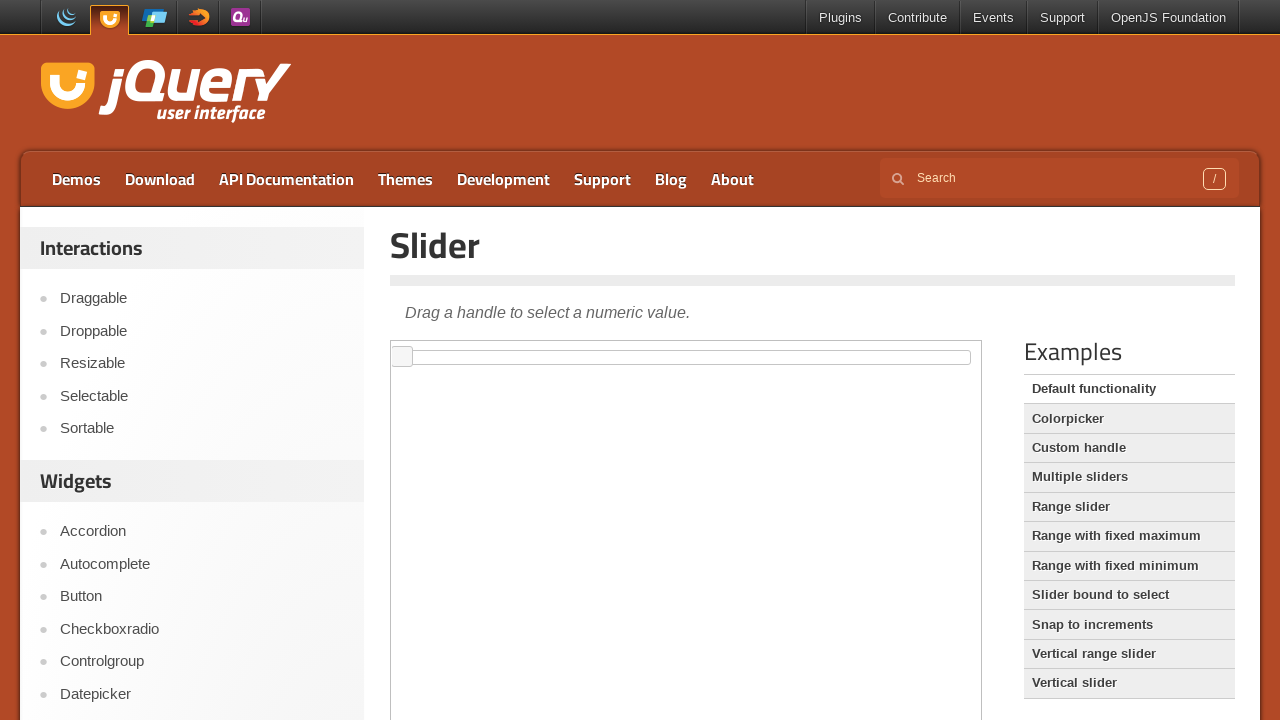

Located slider element
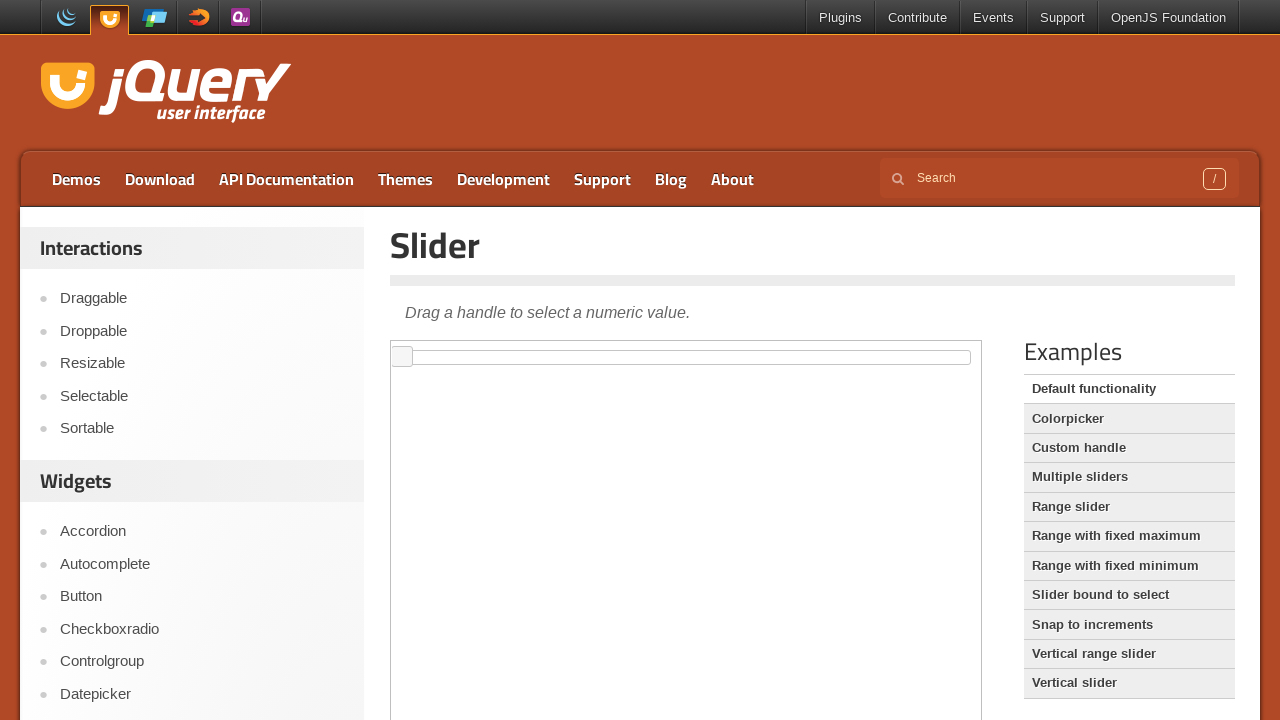

Clicked on slider element at (402, 357) on iframe.demo-frame >> internal:control=enter-frame >> span[tabindex='0']
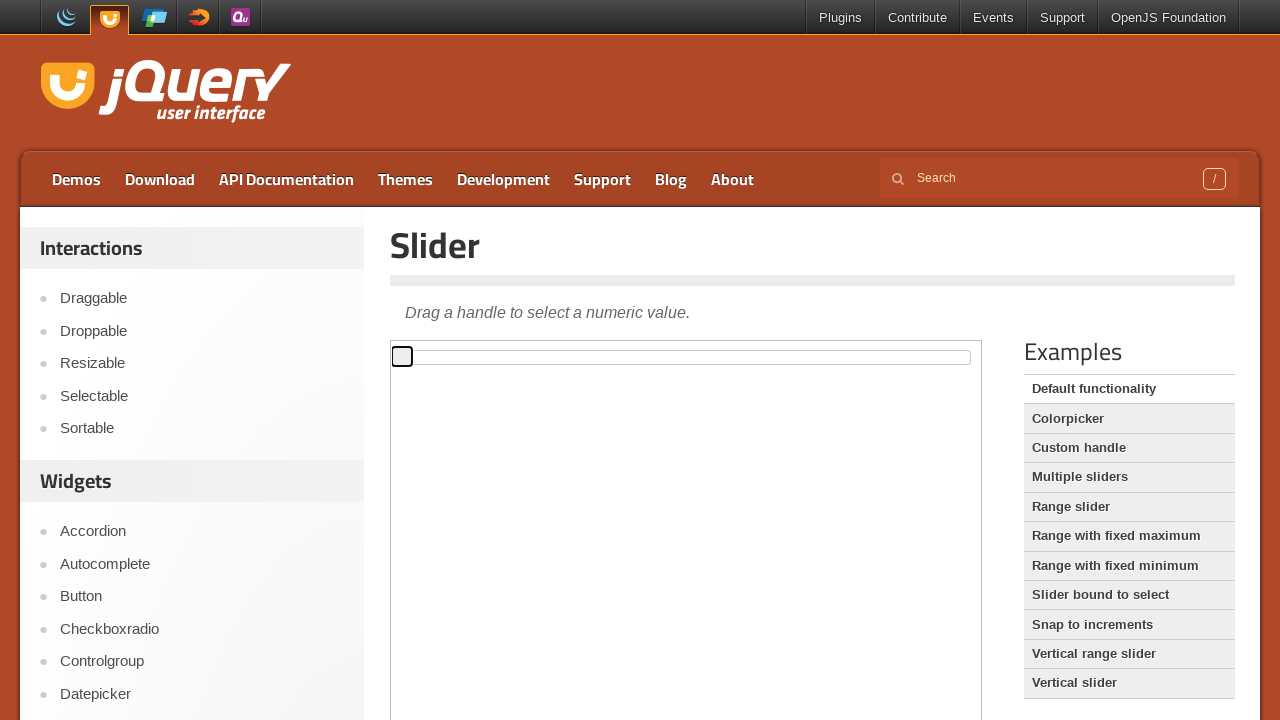

Got slider bounding box
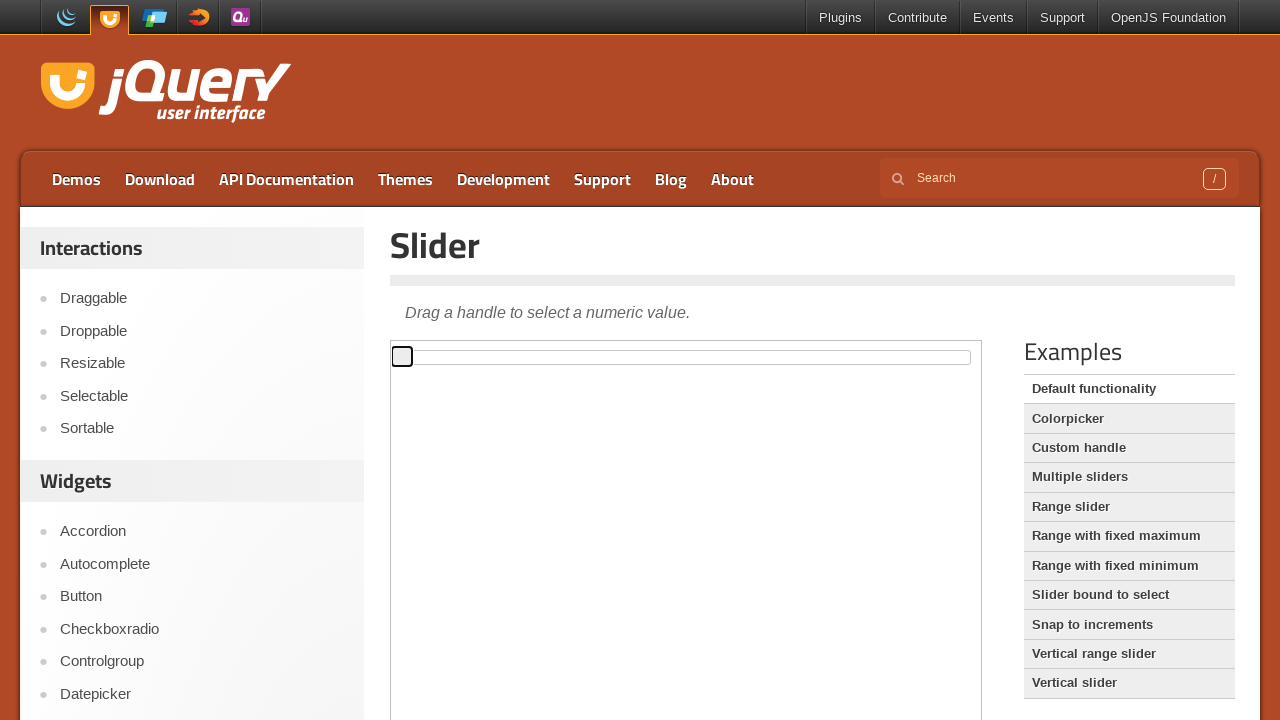

Moved mouse to slider center at (402, 357)
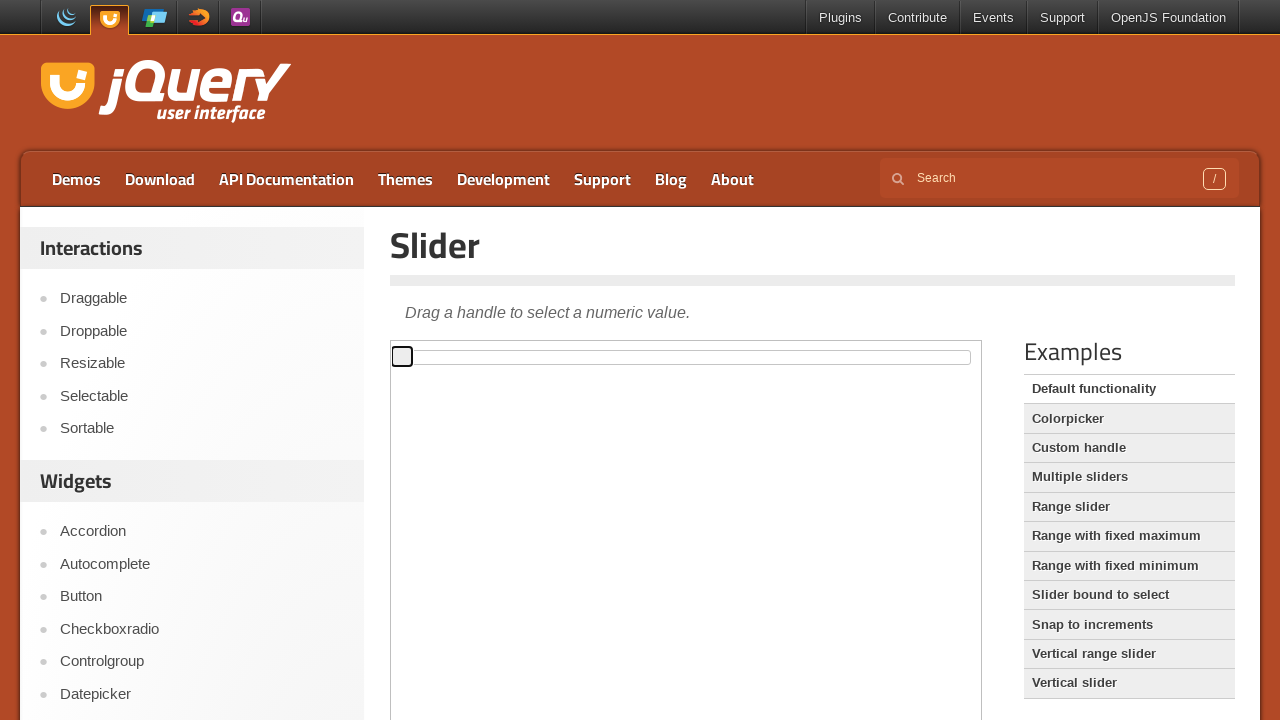

Pressed mouse button down on slider at (402, 357)
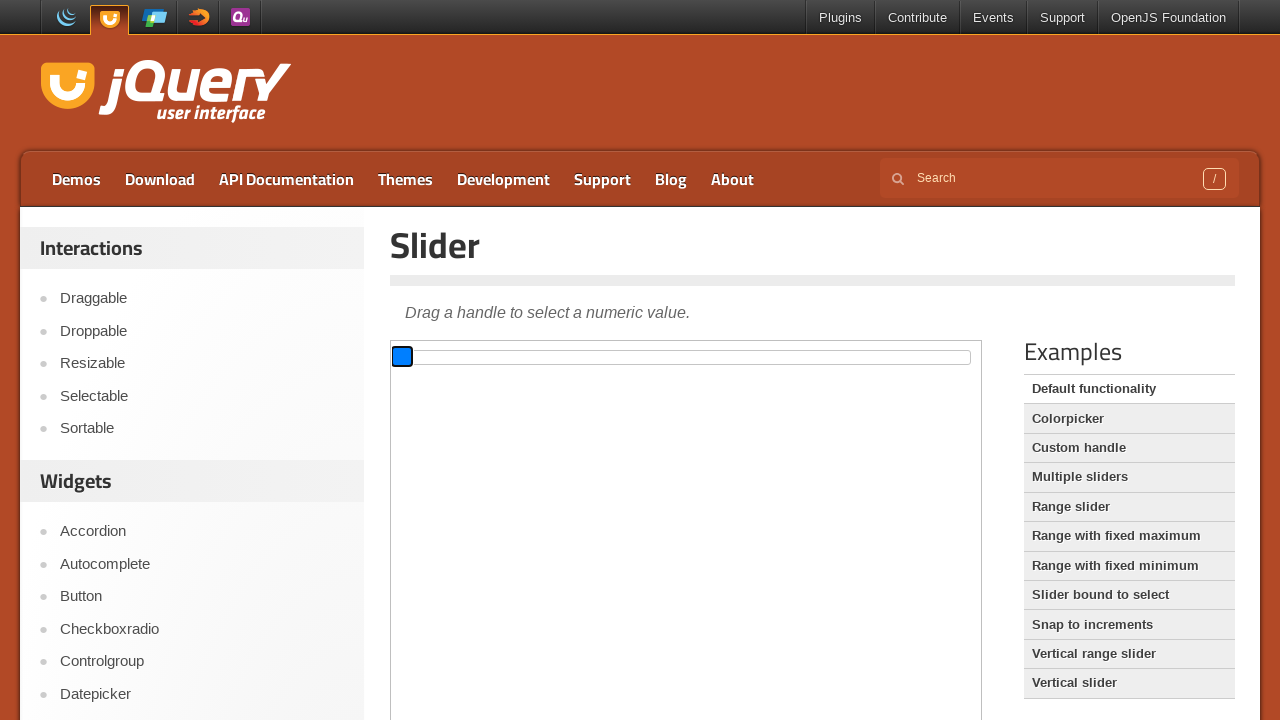

Dragged slider to the right by 400px at (792, 346)
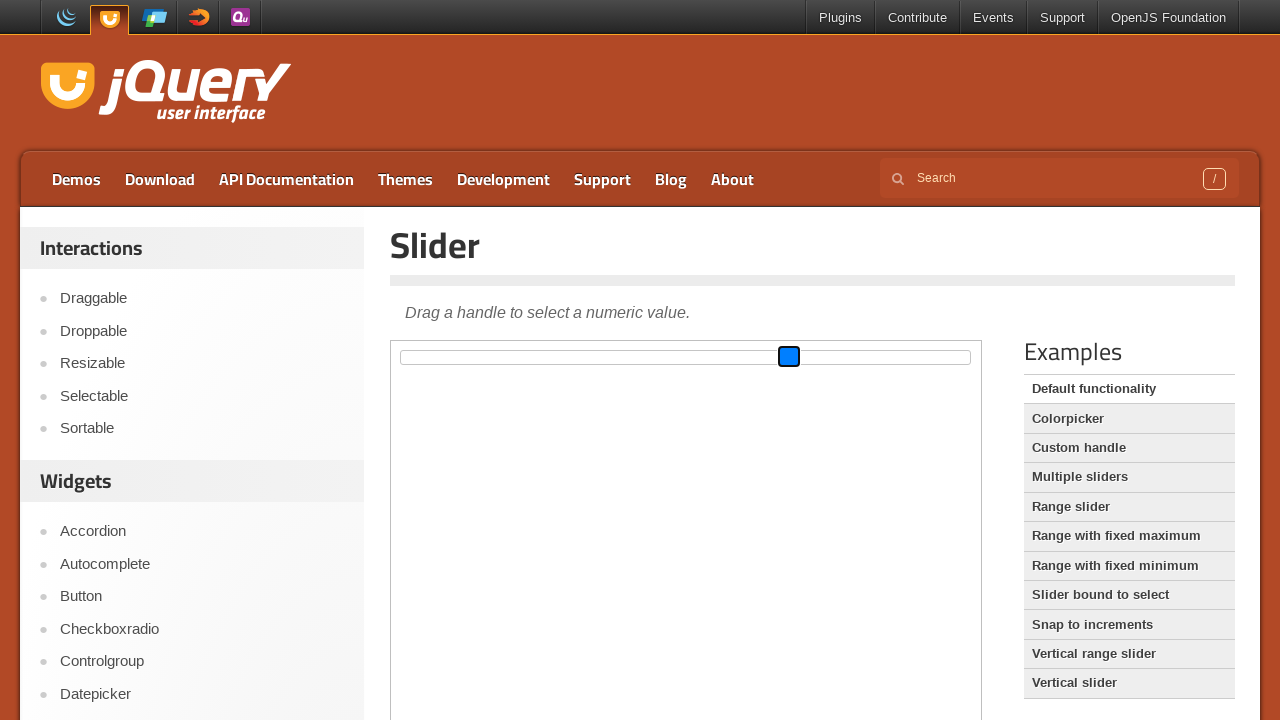

Released mouse button after dragging slider right at (792, 346)
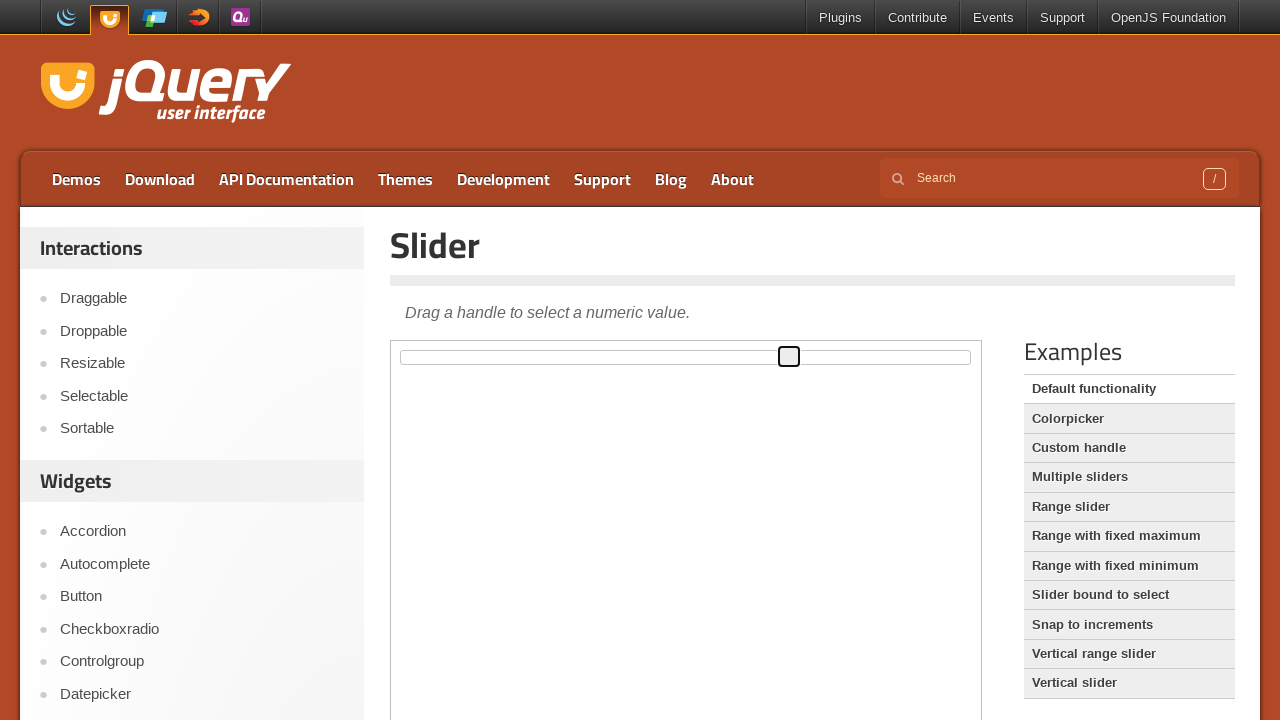

Got updated slider bounding box
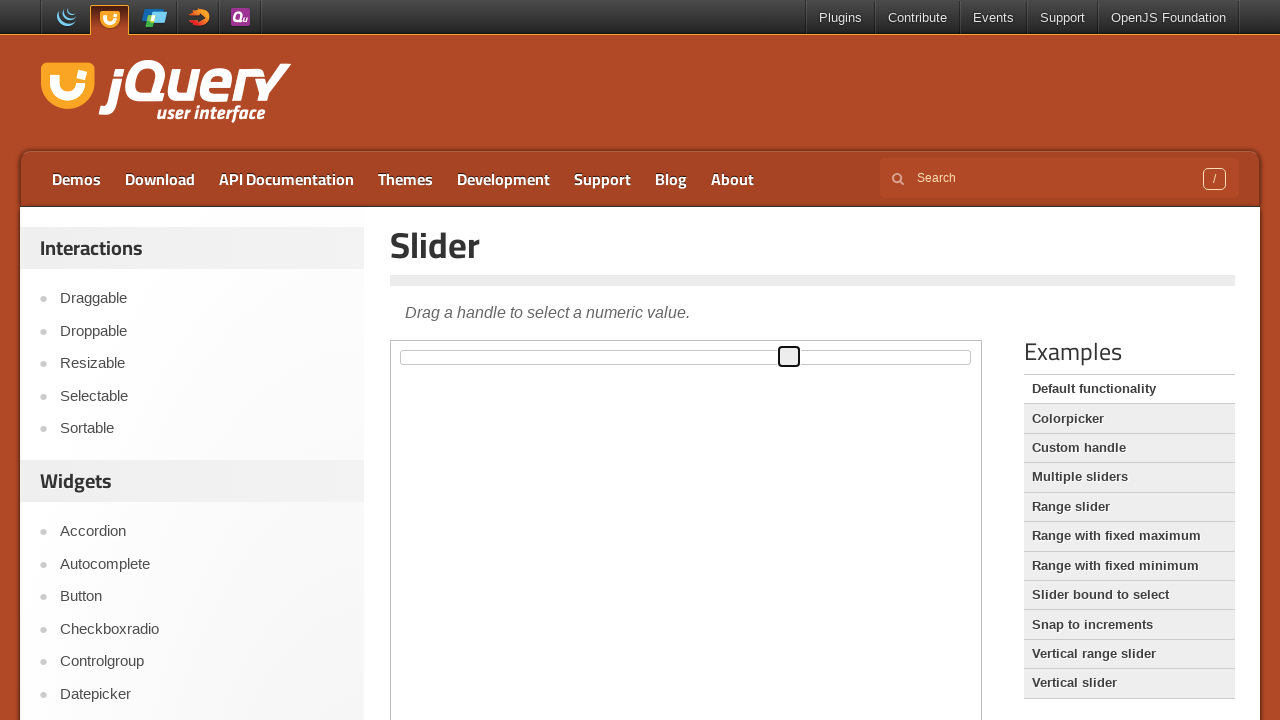

Moved mouse to slider center again at (789, 357)
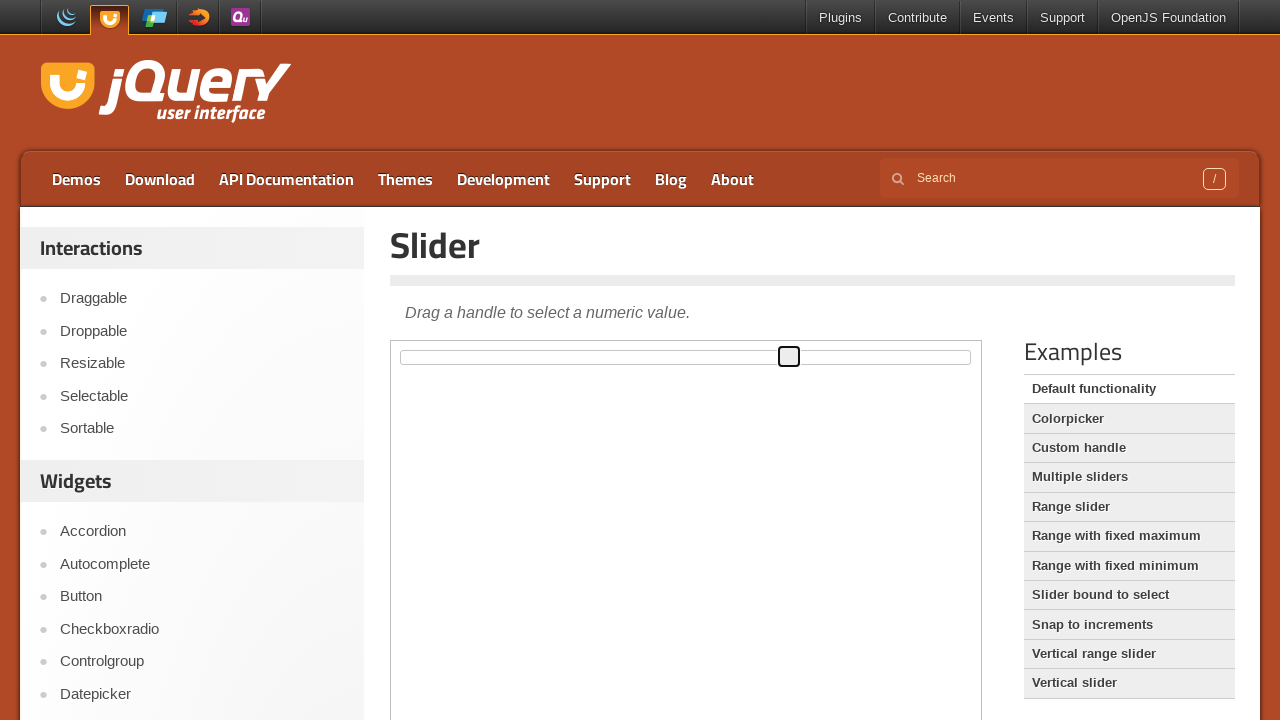

Pressed mouse button down on slider at (789, 357)
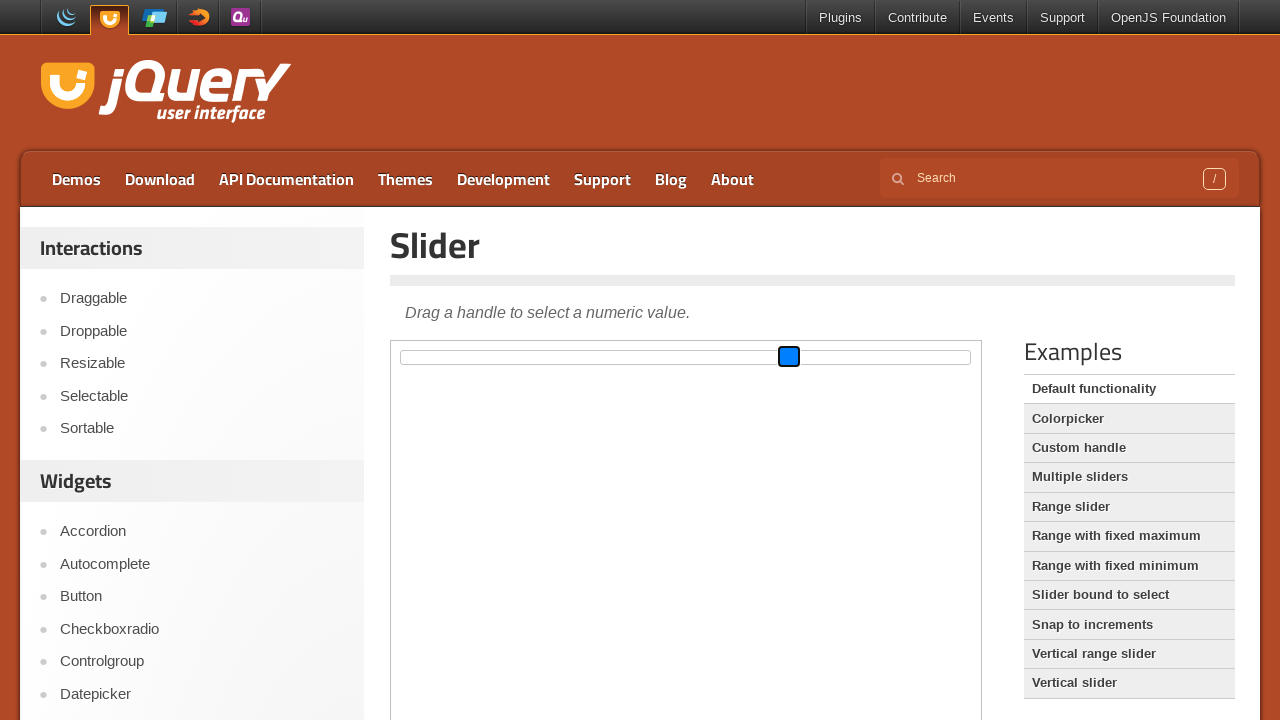

Dragged slider to the left by 300px at (478, 346)
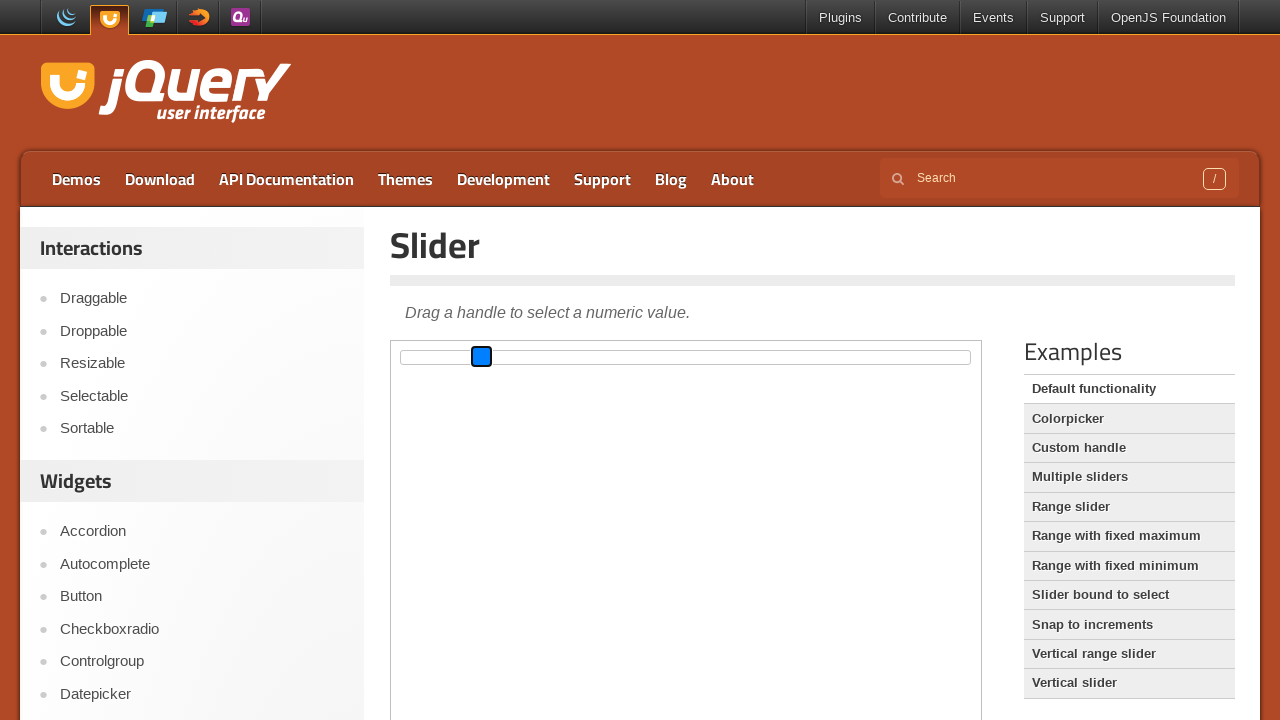

Released mouse button after dragging slider left at (478, 346)
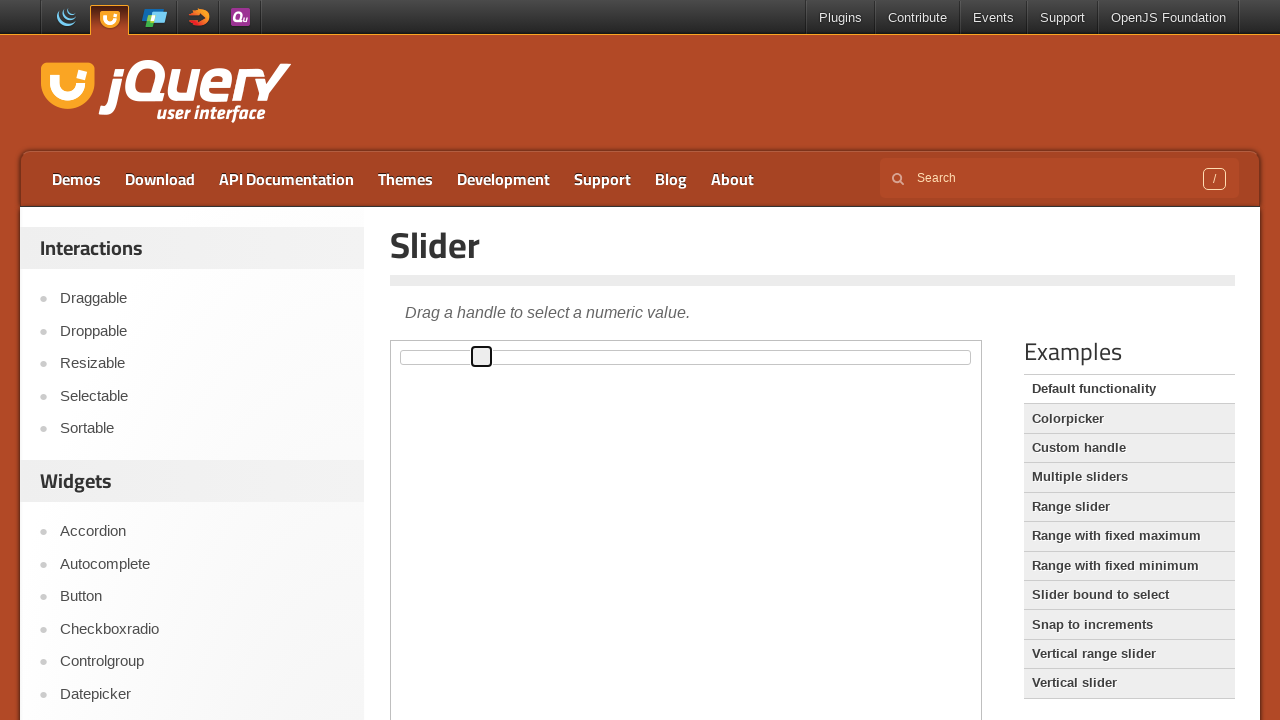

Located Draggable link in navigation
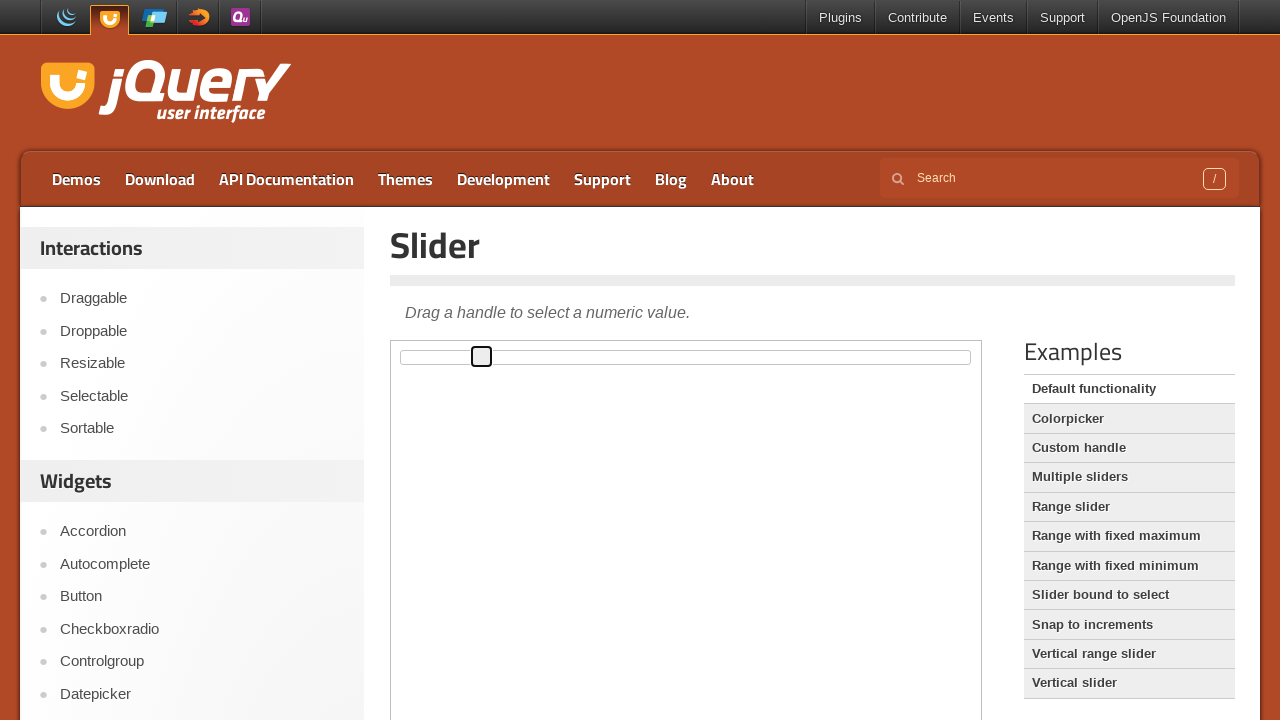

Double-clicked on Draggable link at (202, 299) on a:text('Draggable')
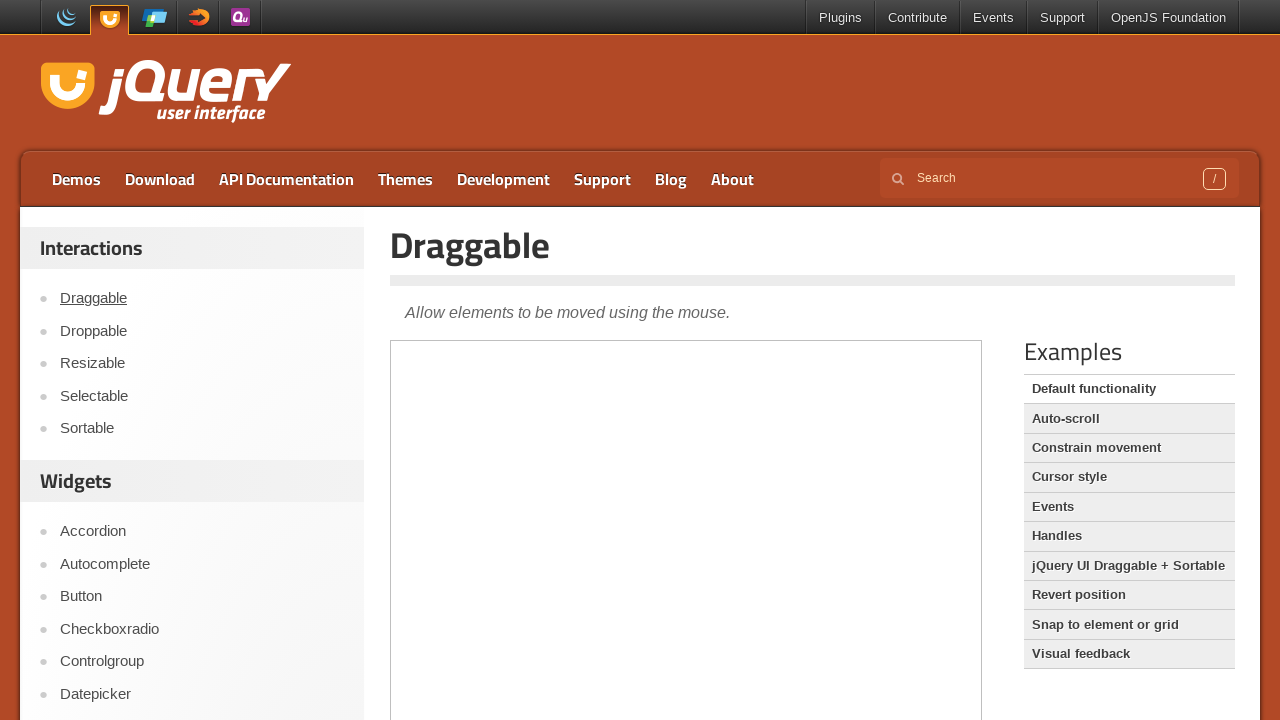

Waited for demo iframe to load after Draggable navigation
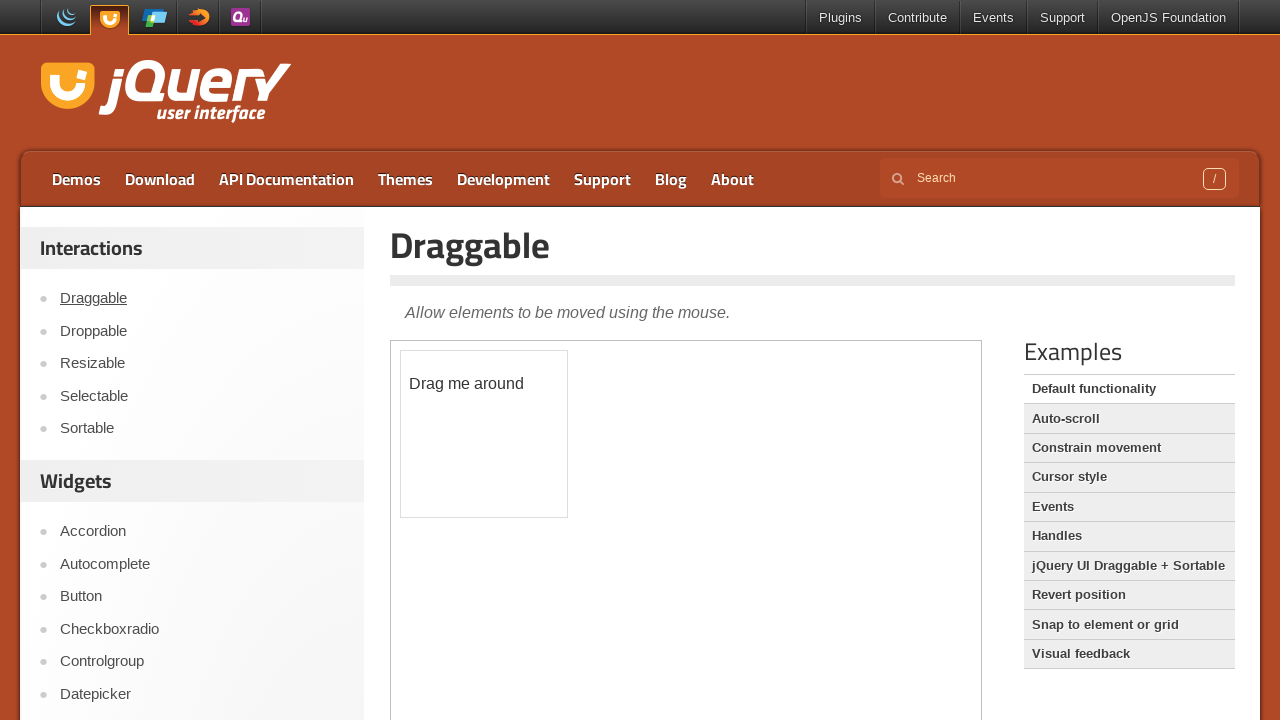

Located new demo iframe for Draggable demo
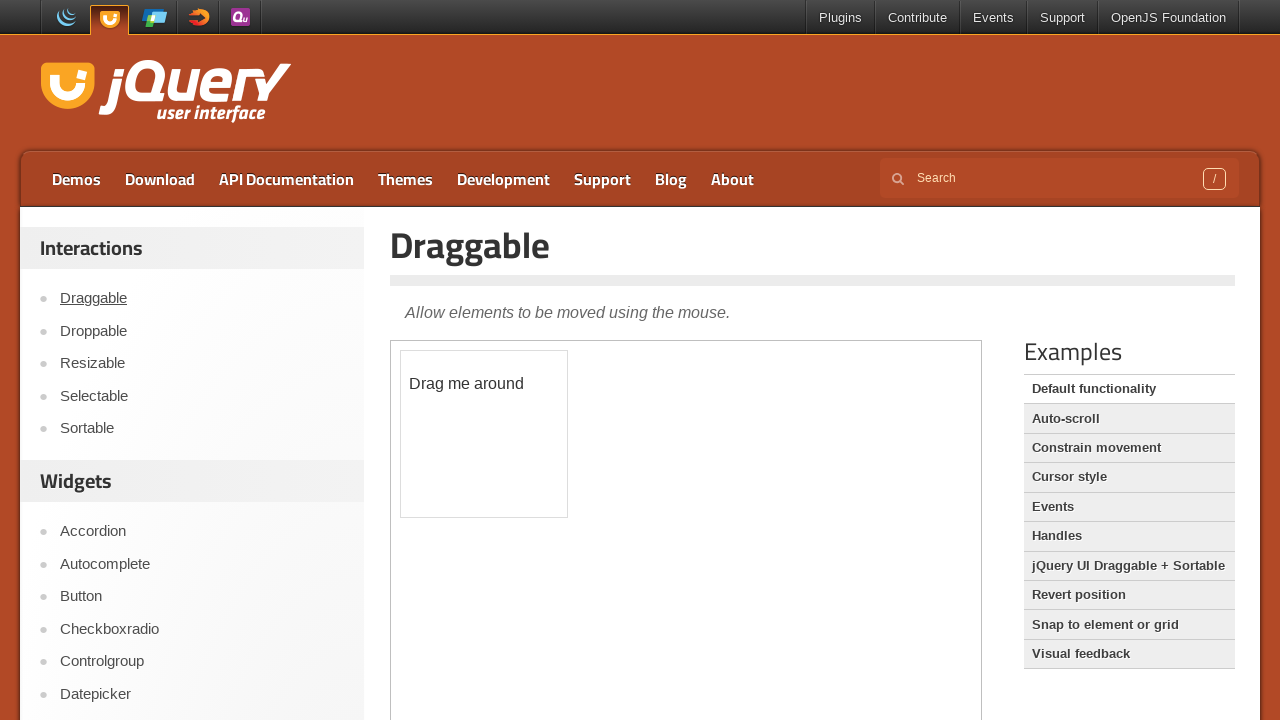

Located draggable element in iframe
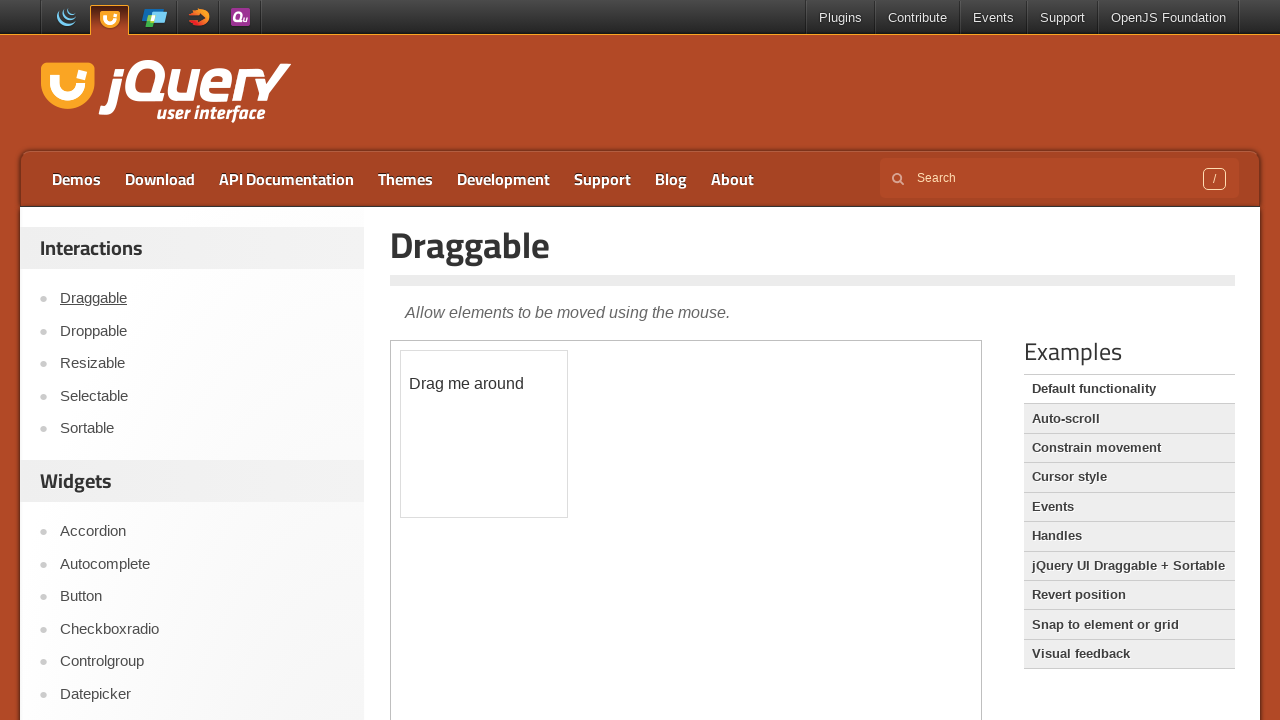

Got draggable element bounding box
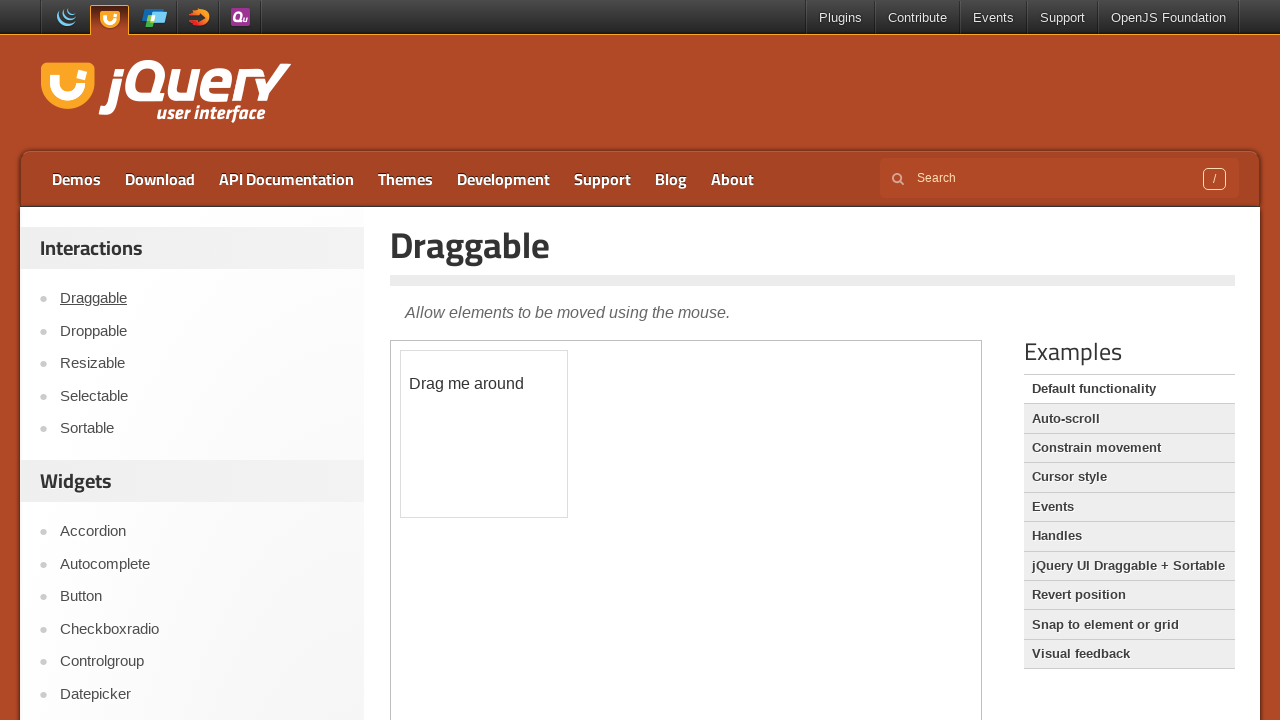

Moved mouse to draggable element center at (484, 434)
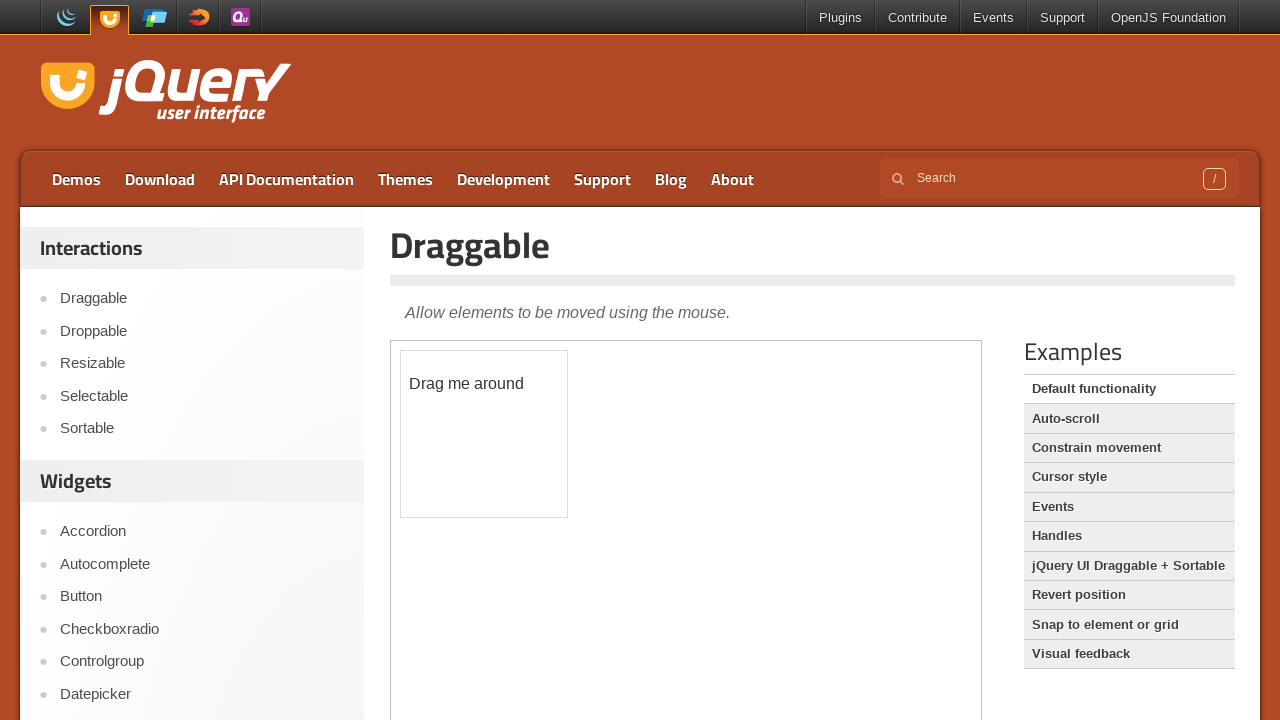

Pressed mouse button down on draggable element at (484, 434)
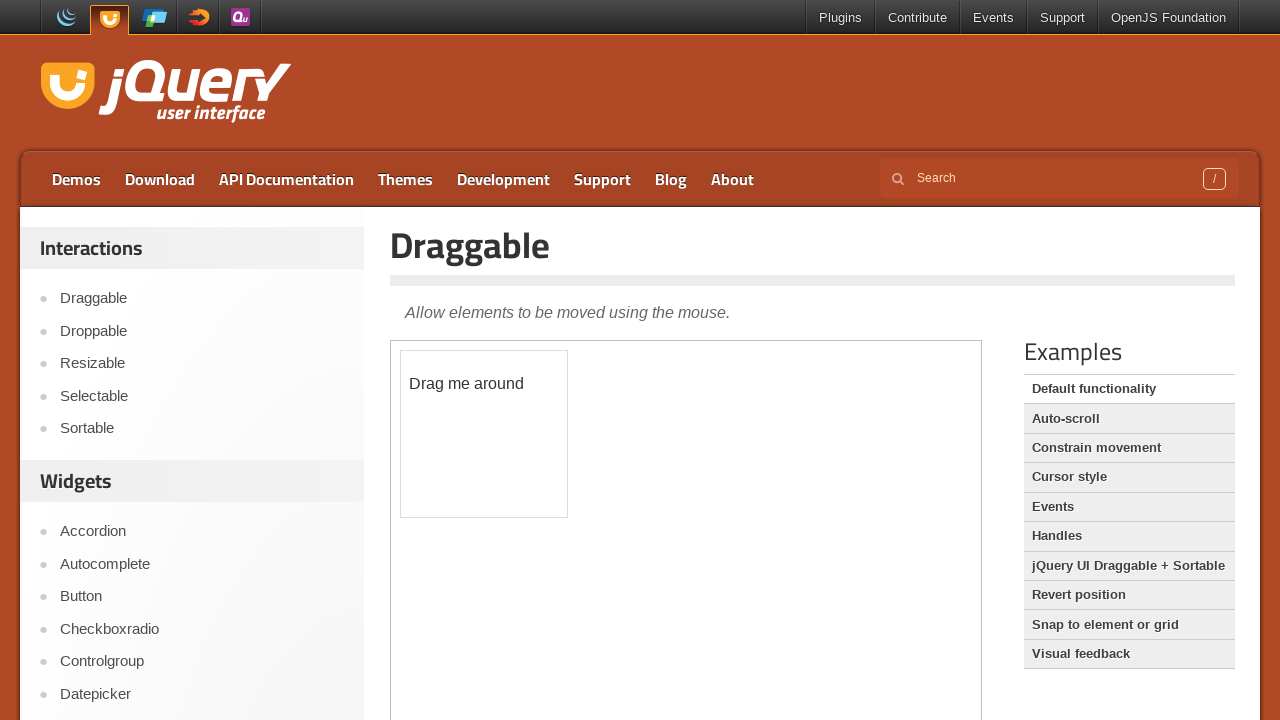

Dragged element to the right and slightly down at (800, 360)
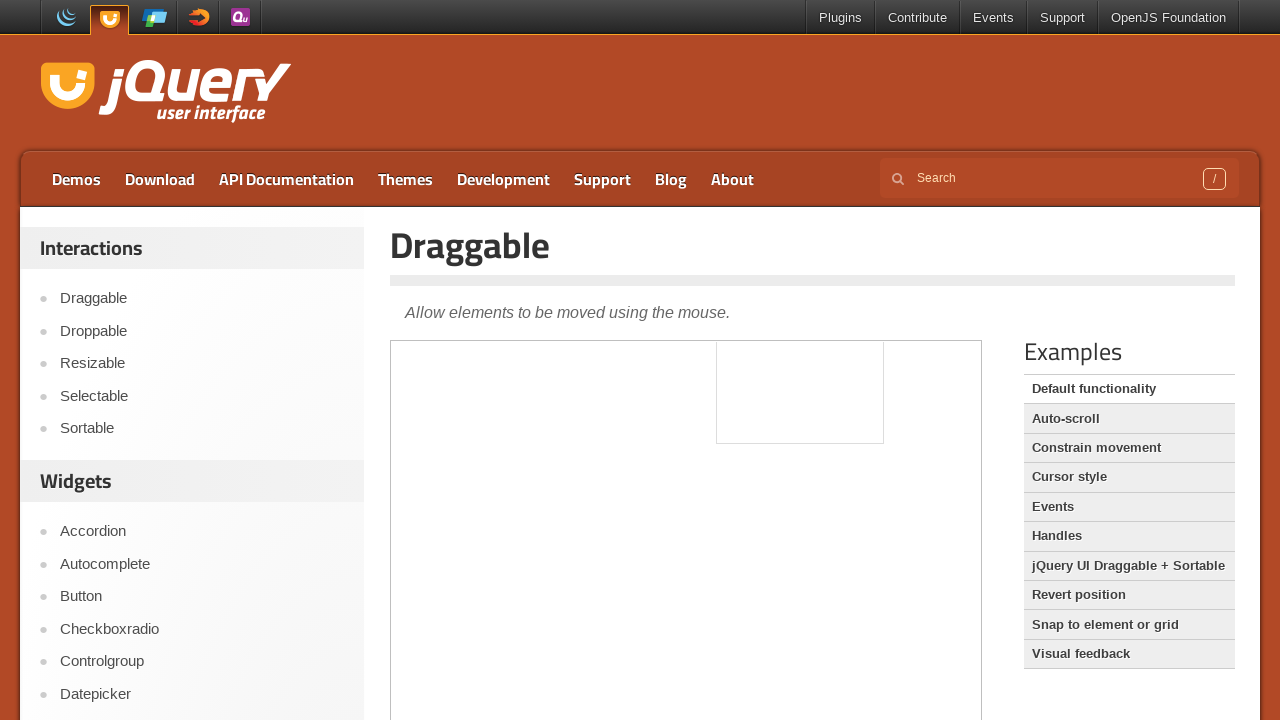

Released mouse button after dragging element at (800, 360)
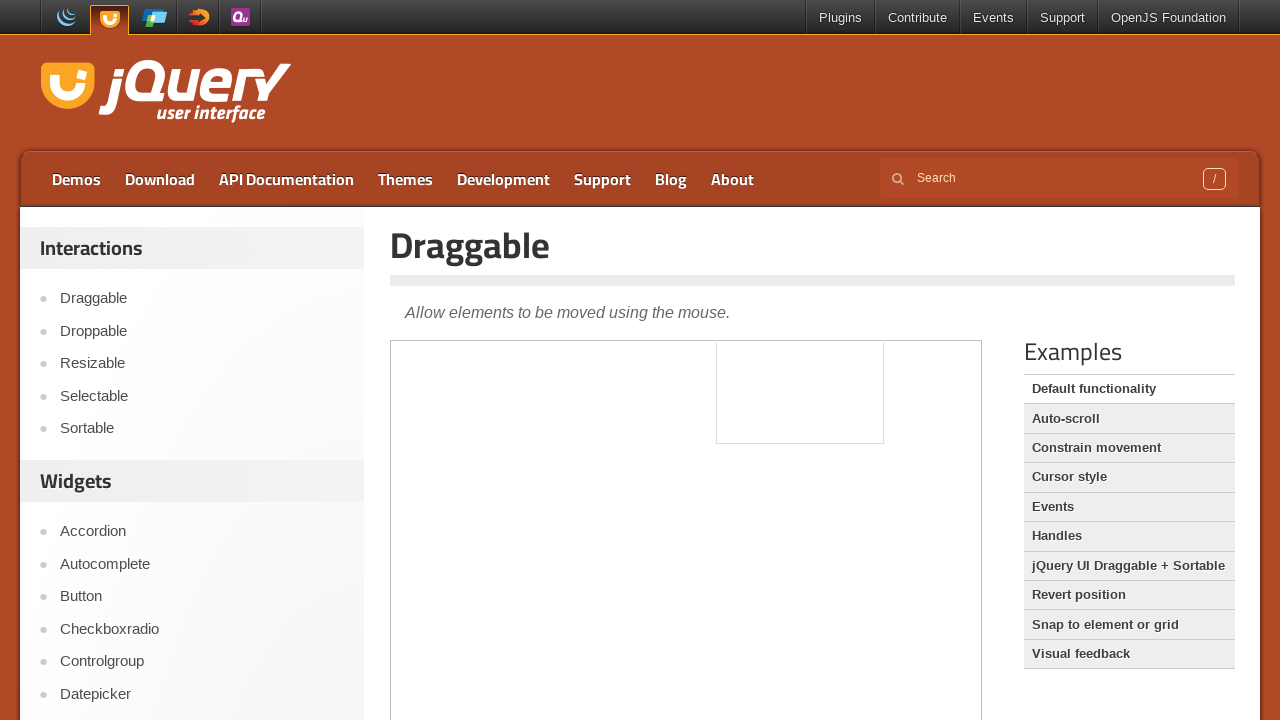

Located Accordion link in navigation
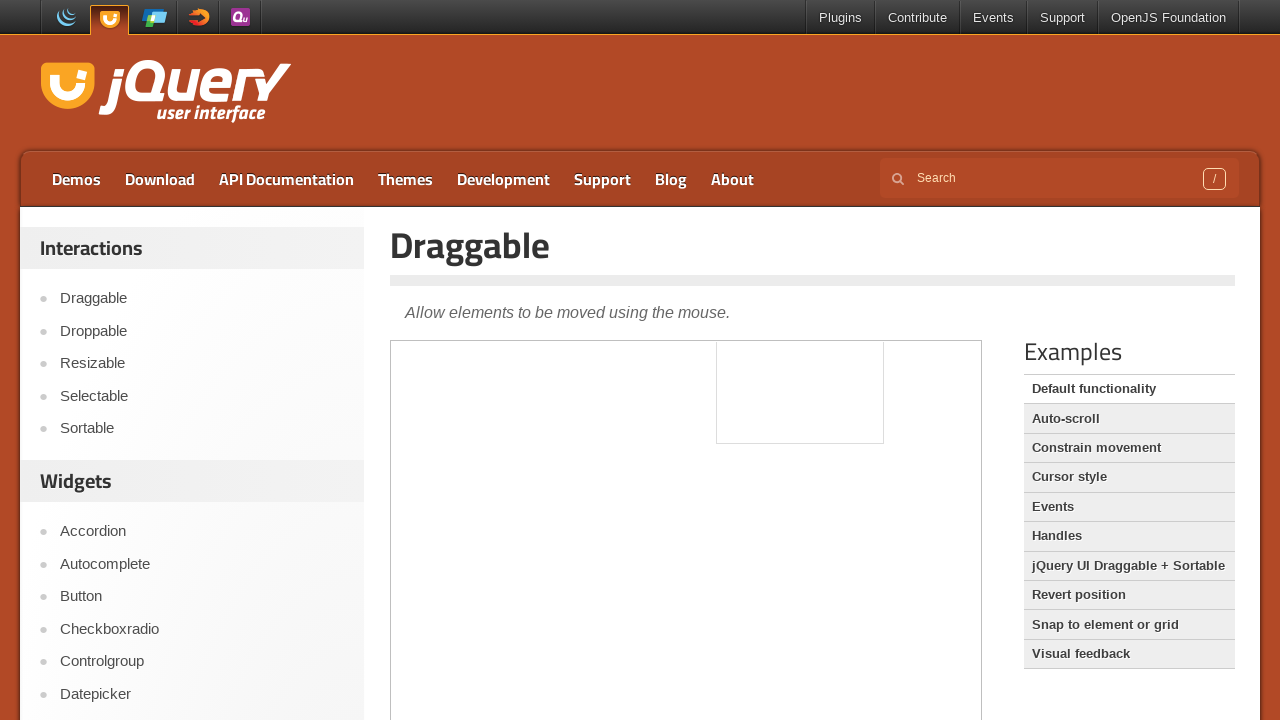

Hovered over Accordion link at (202, 532) on a:text('Accordion')
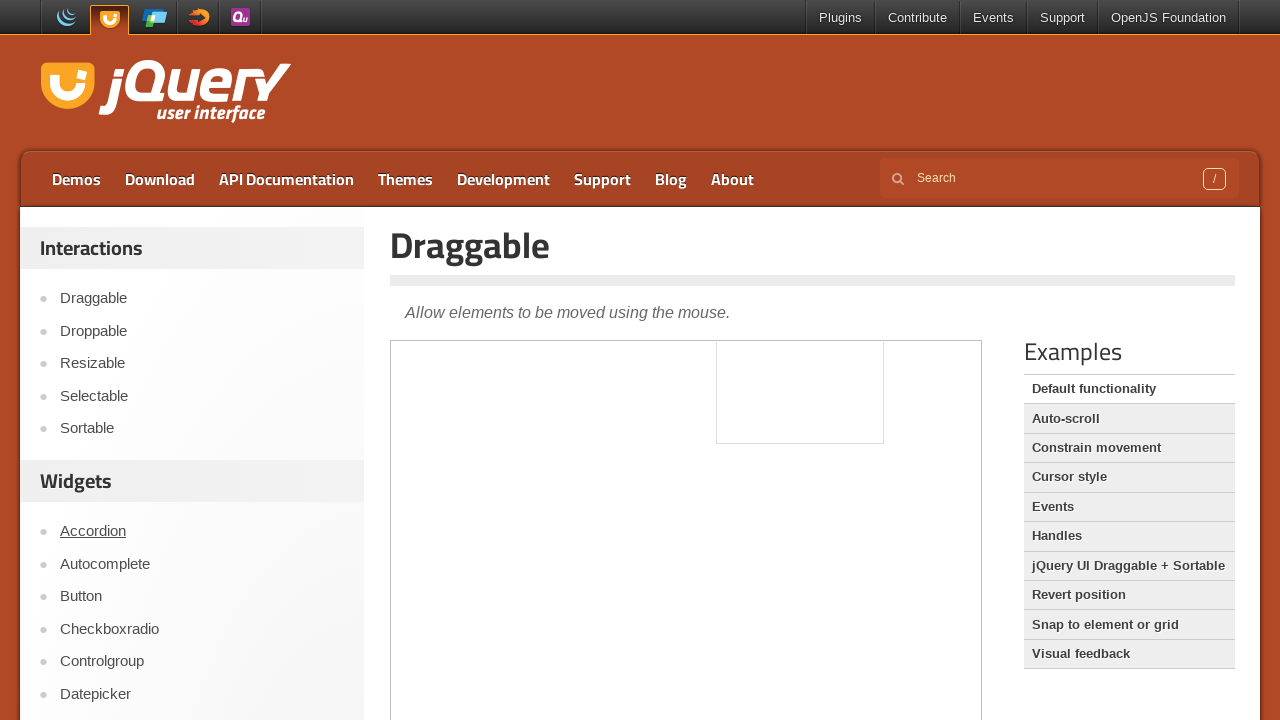

Clicked on Accordion link to navigate at (202, 532) on a:text('Accordion')
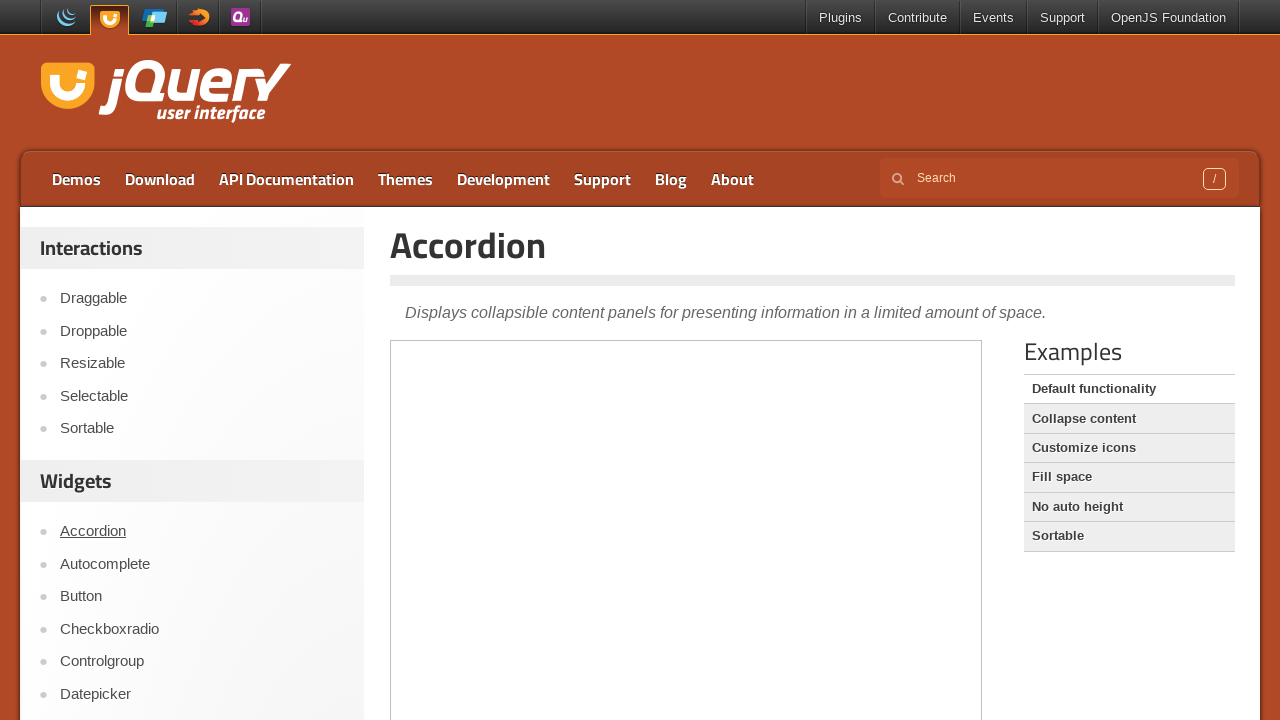

Waited for demo iframe to load after Accordion navigation
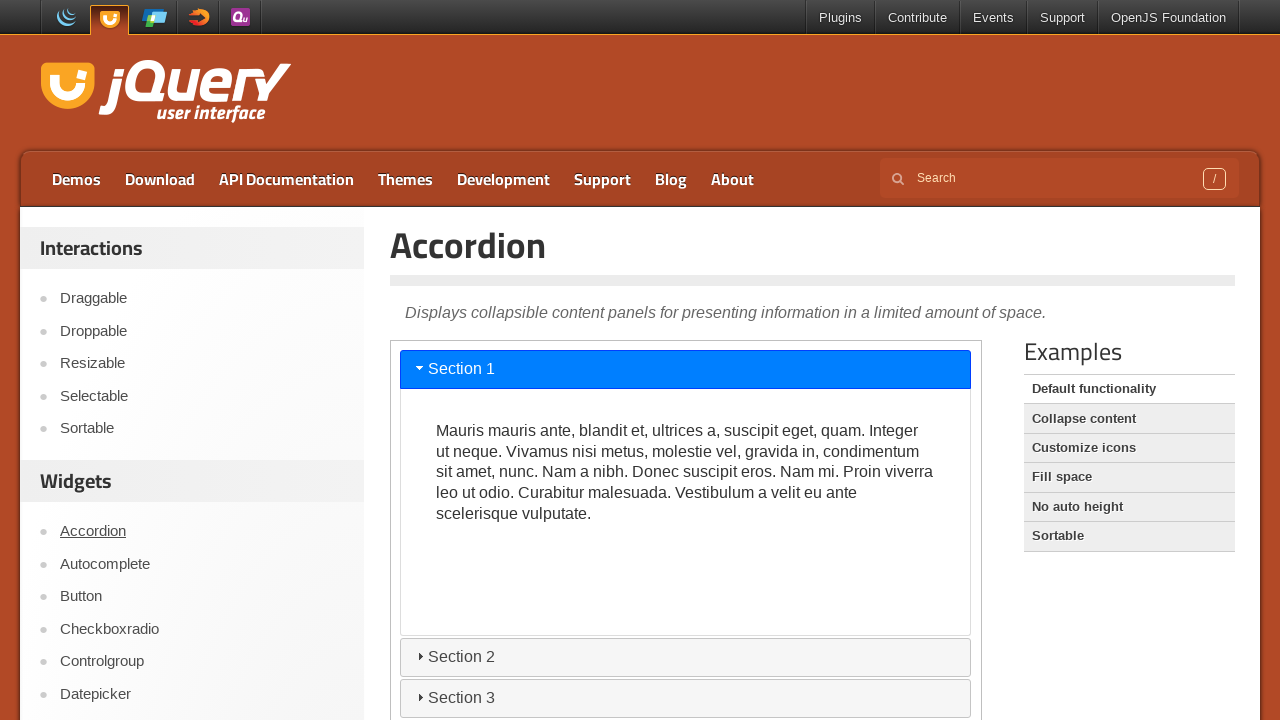

Located new demo iframe for Accordion demo
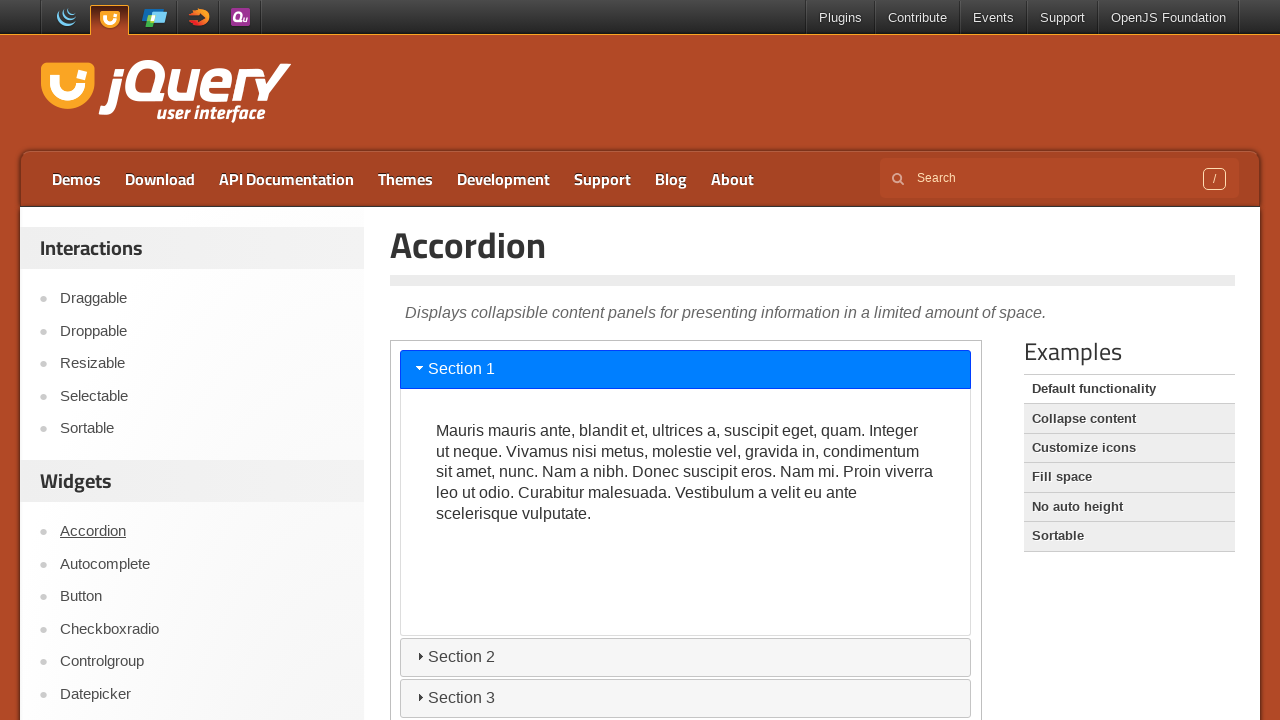

Located accordion text element 'Mauris mauris ante'
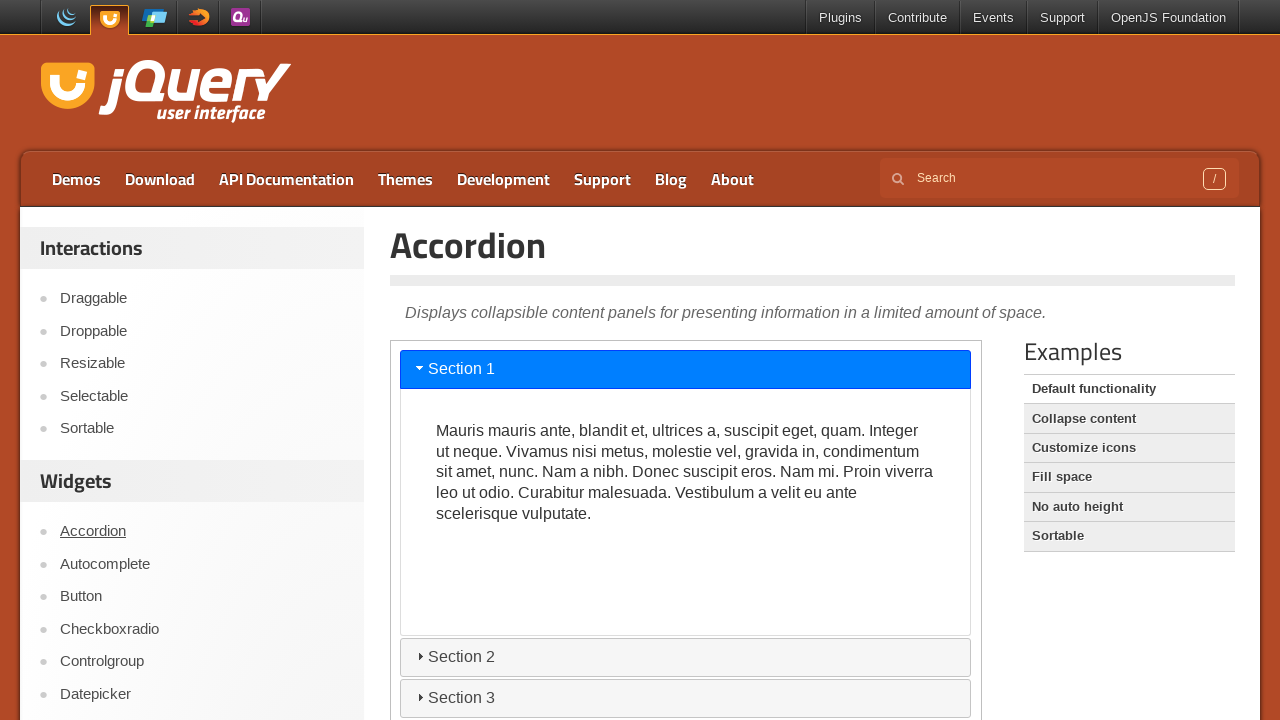

Clicked on accordion text element at (686, 473) on iframe.demo-frame >> internal:control=enter-frame >> p:has-text('Mauris mauris a
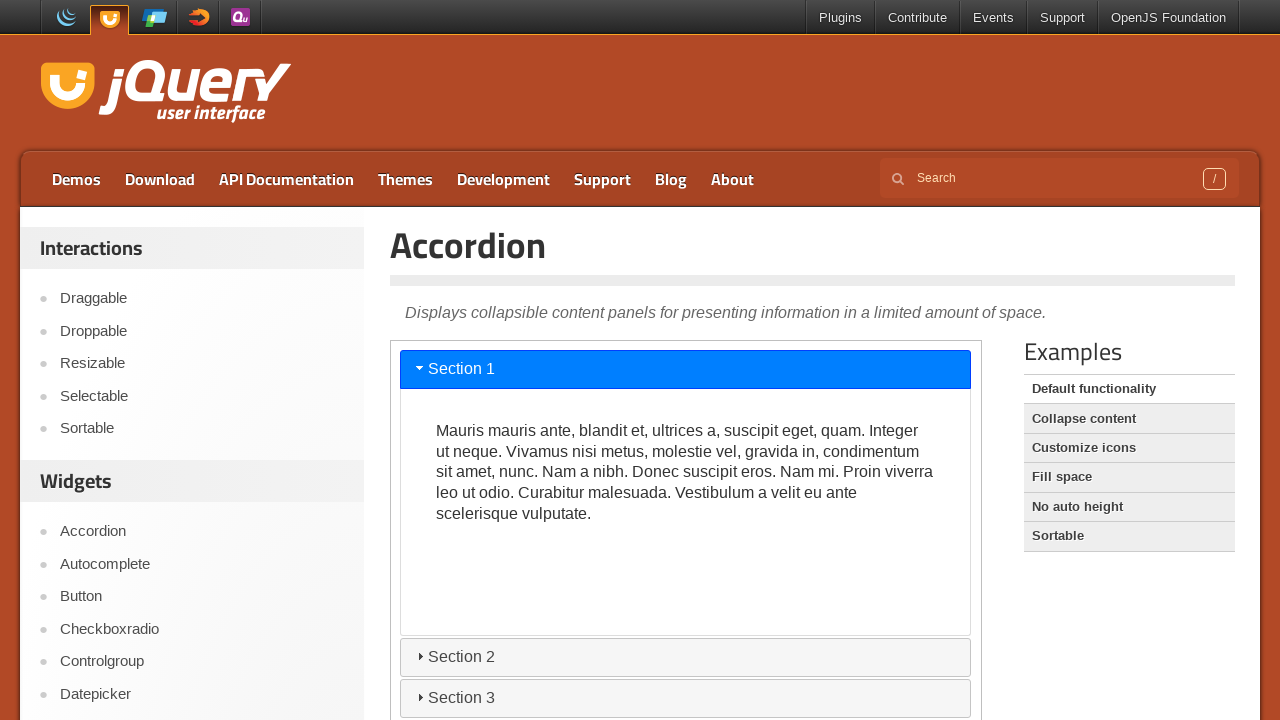

Located Button link in navigation
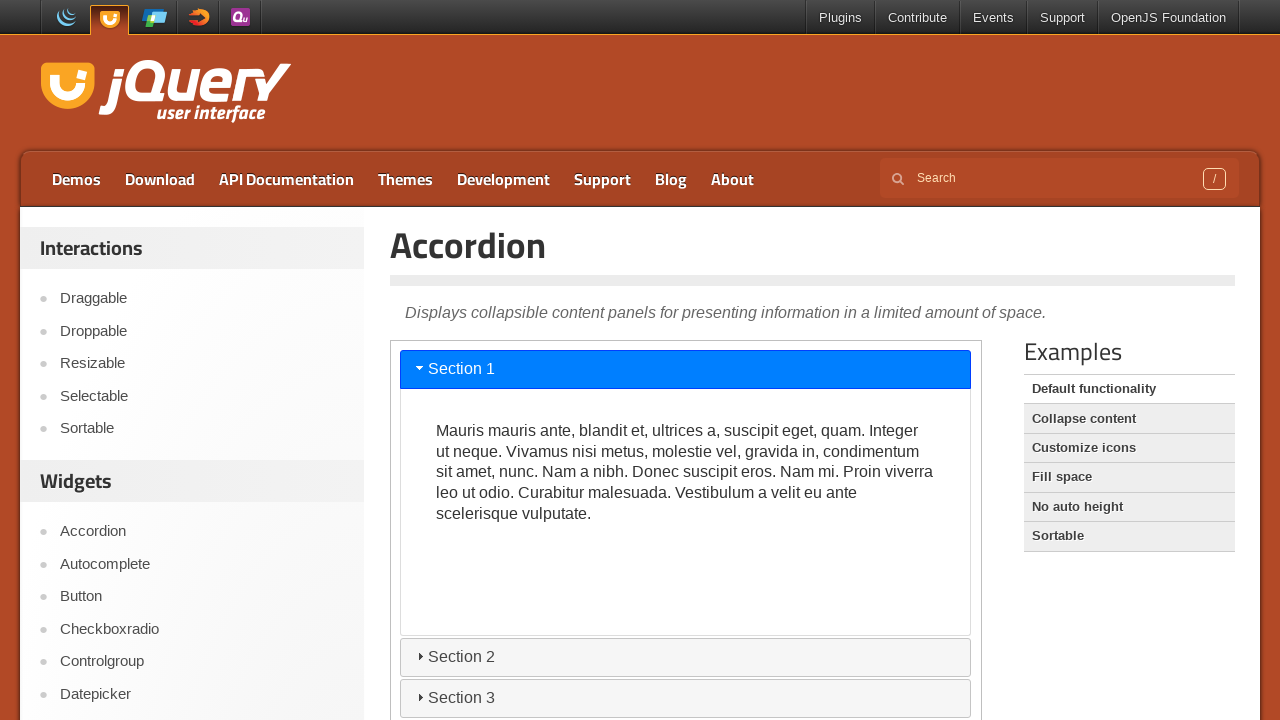

Hovered over Button link at (202, 597) on a:text('Button')
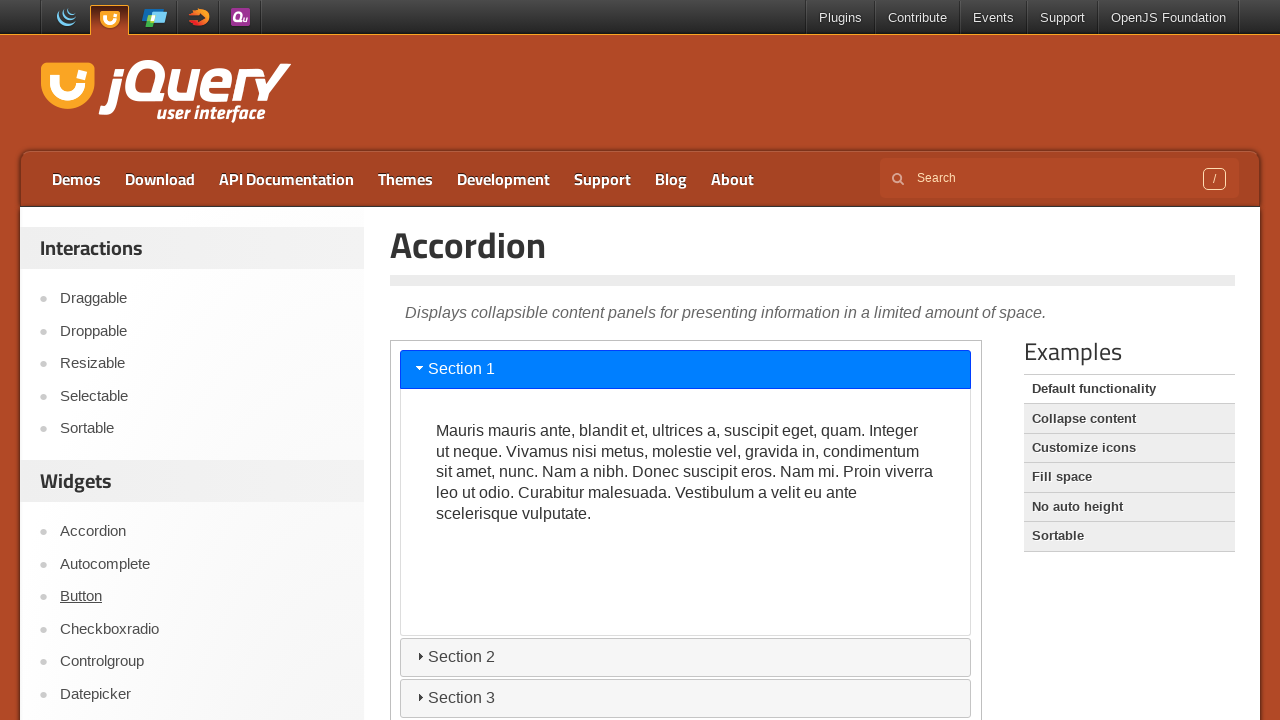

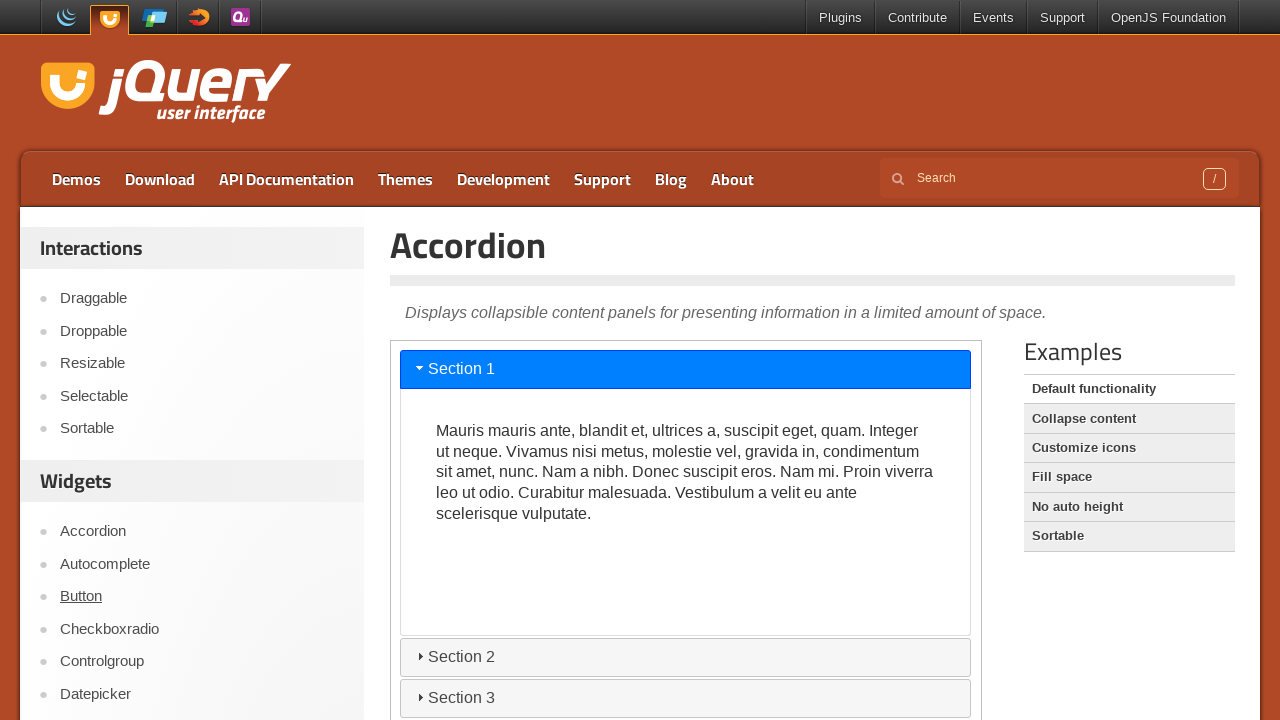